Tests the Add/Remove Elements functionality on Herokuapp by clicking the "Add Element" button and verifying a new element appears

Starting URL: https://the-internet.herokuapp.com/

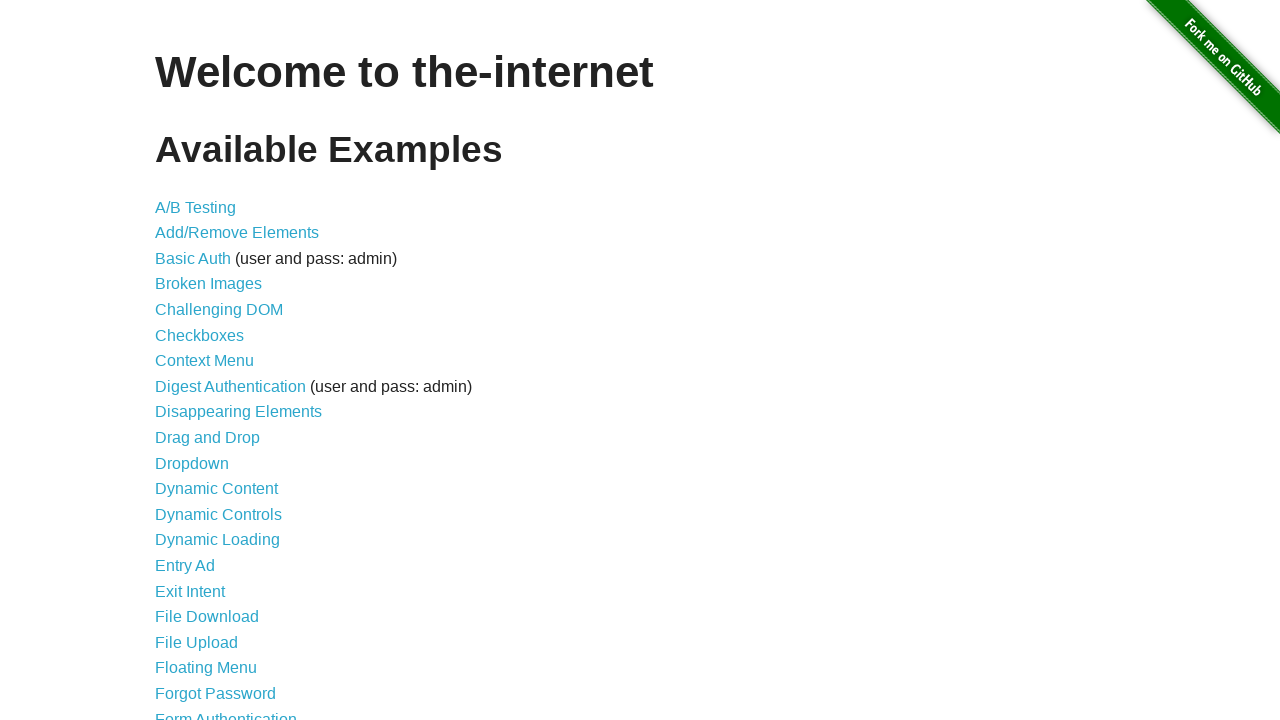

Clicked on Add/Remove Elements link at (237, 233) on a[href='/add_remove_elements/']
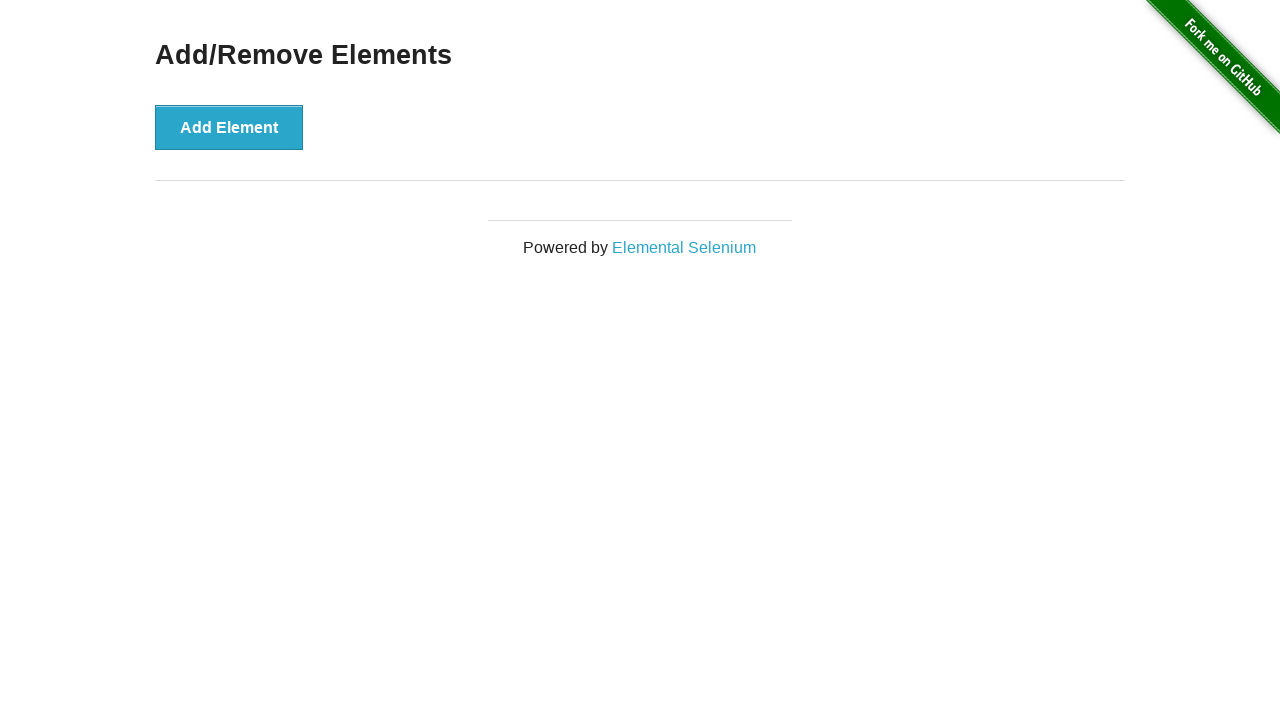

Clicked Add Element button at (229, 127) on button[onclick='addElement()']
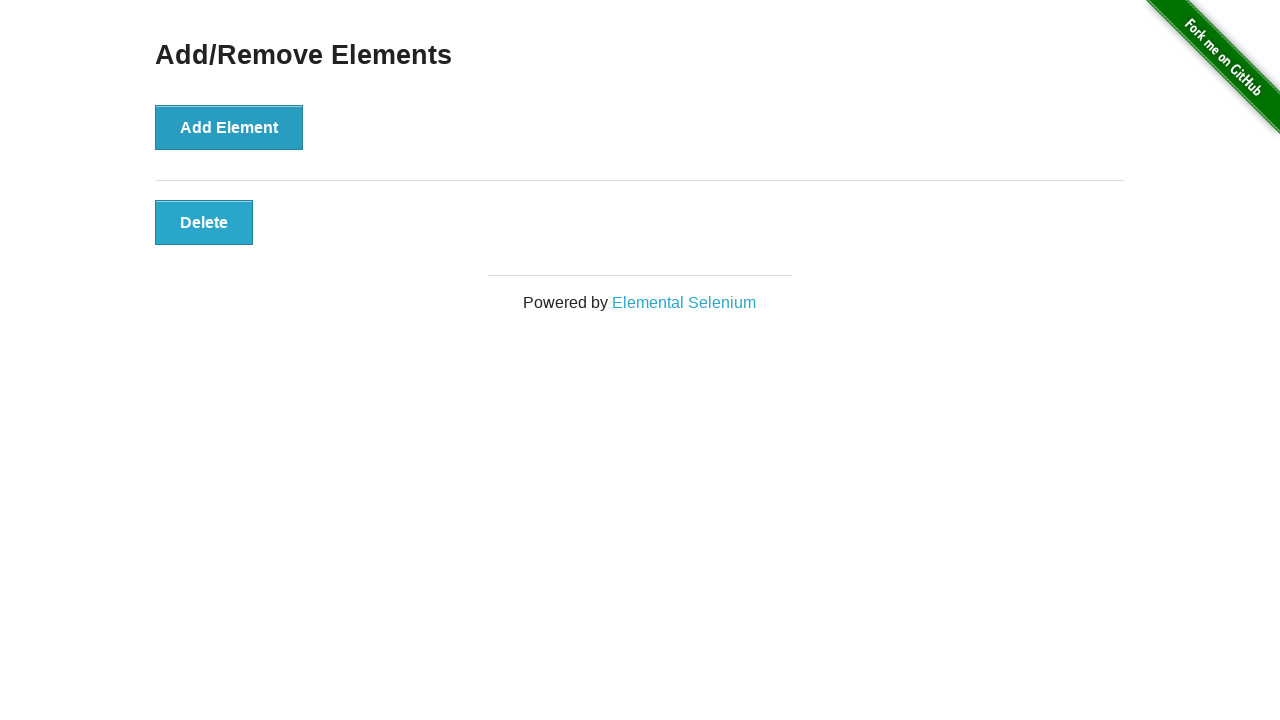

Verified new element appeared with 'added-manually' class
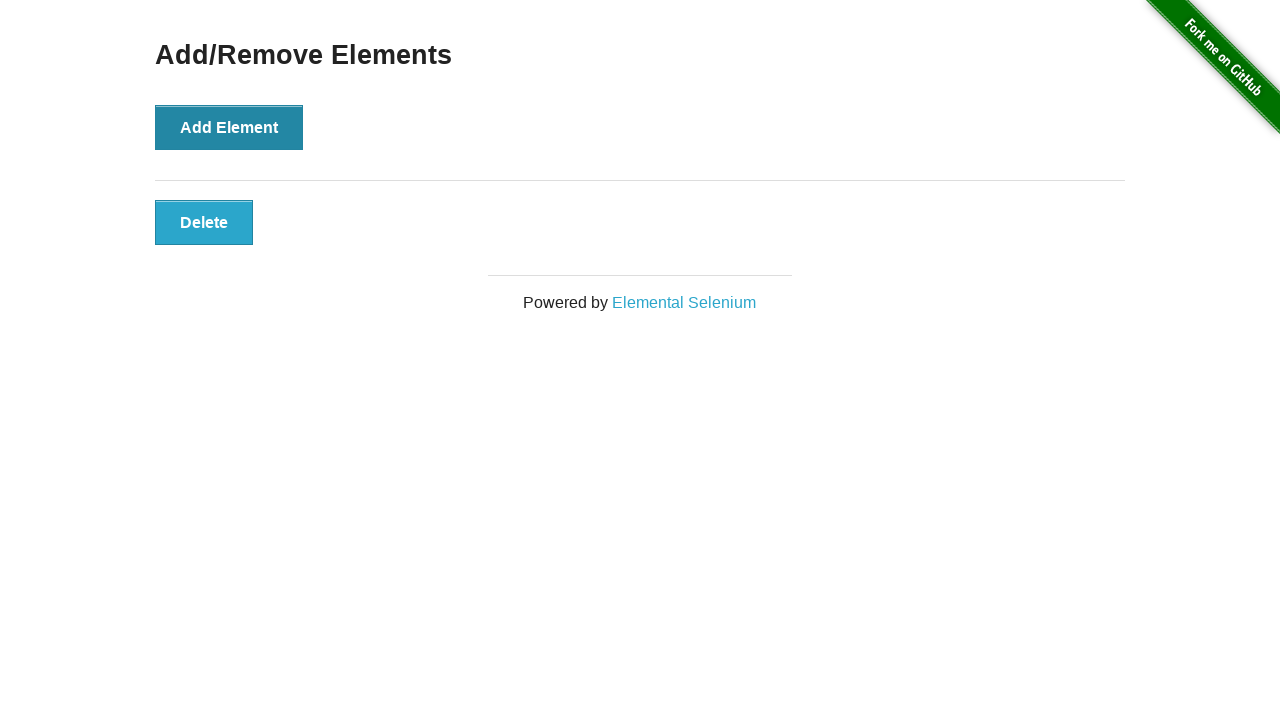

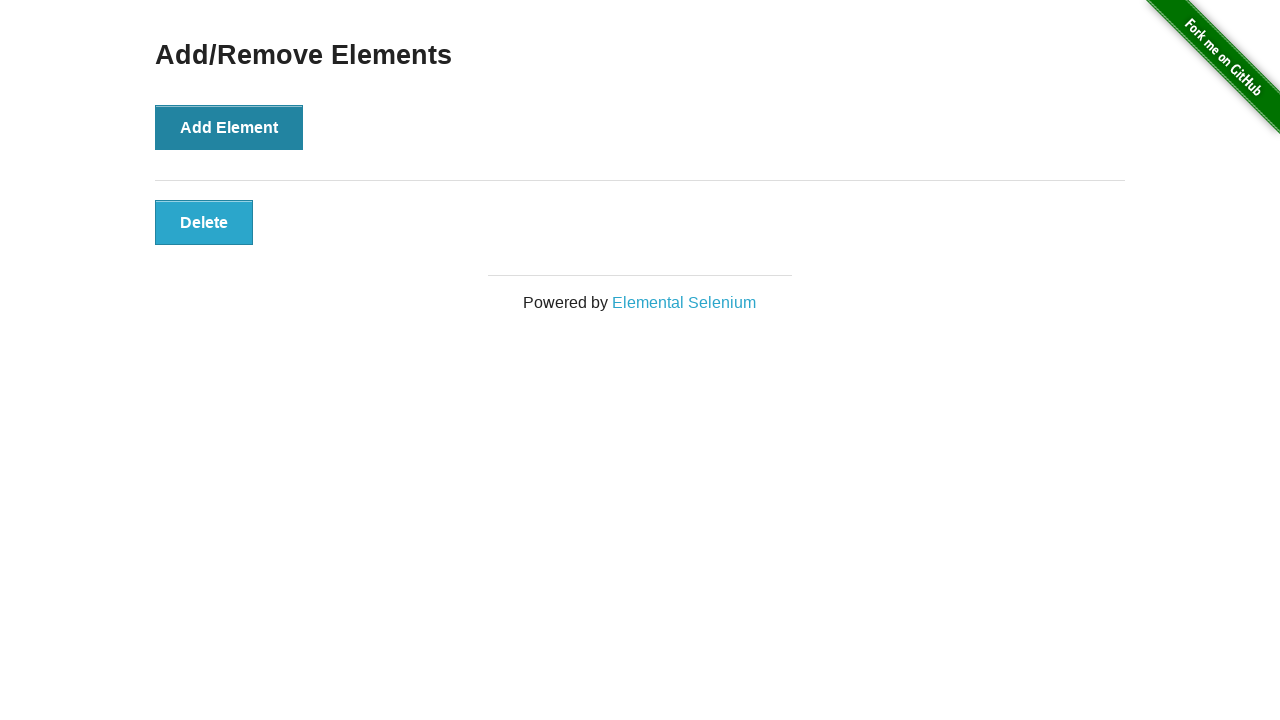